Tests that required text content (business name, contact info, address) is present on all pages of the website

Starting URL: https://ntig-uppsala.github.io/Frisor-Saxe/index.html

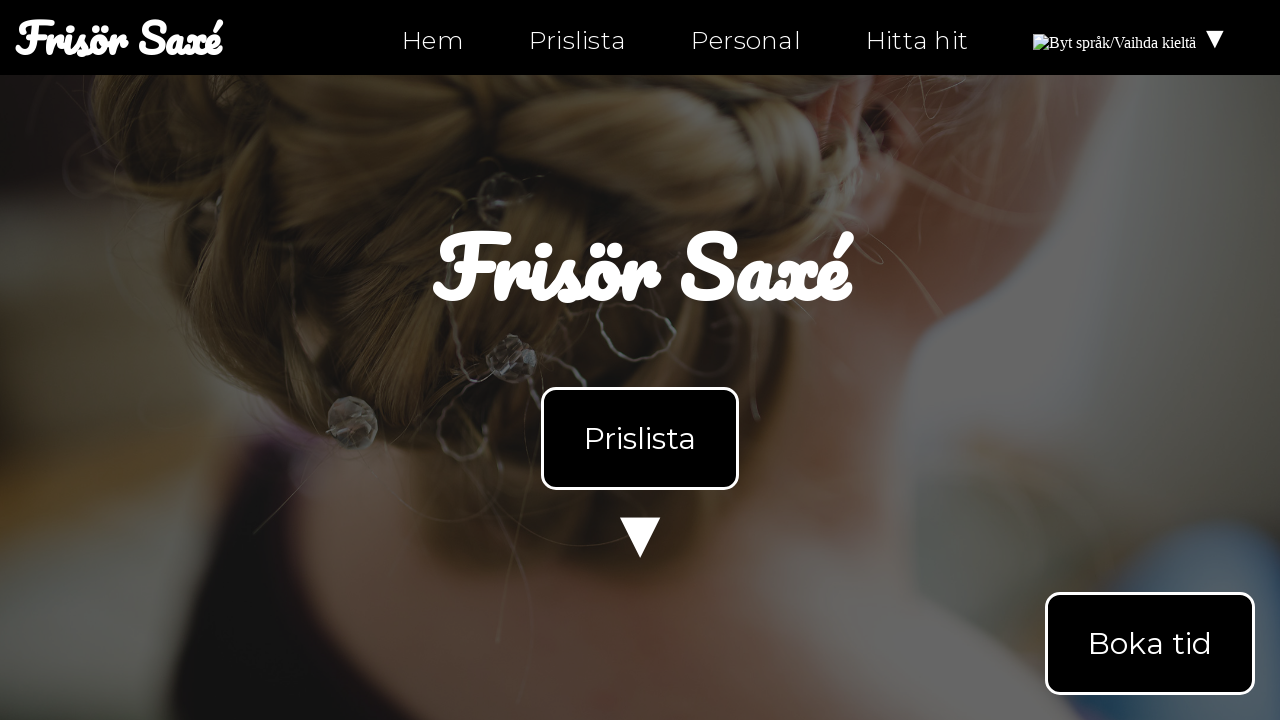

Waited for body element to load on index.html
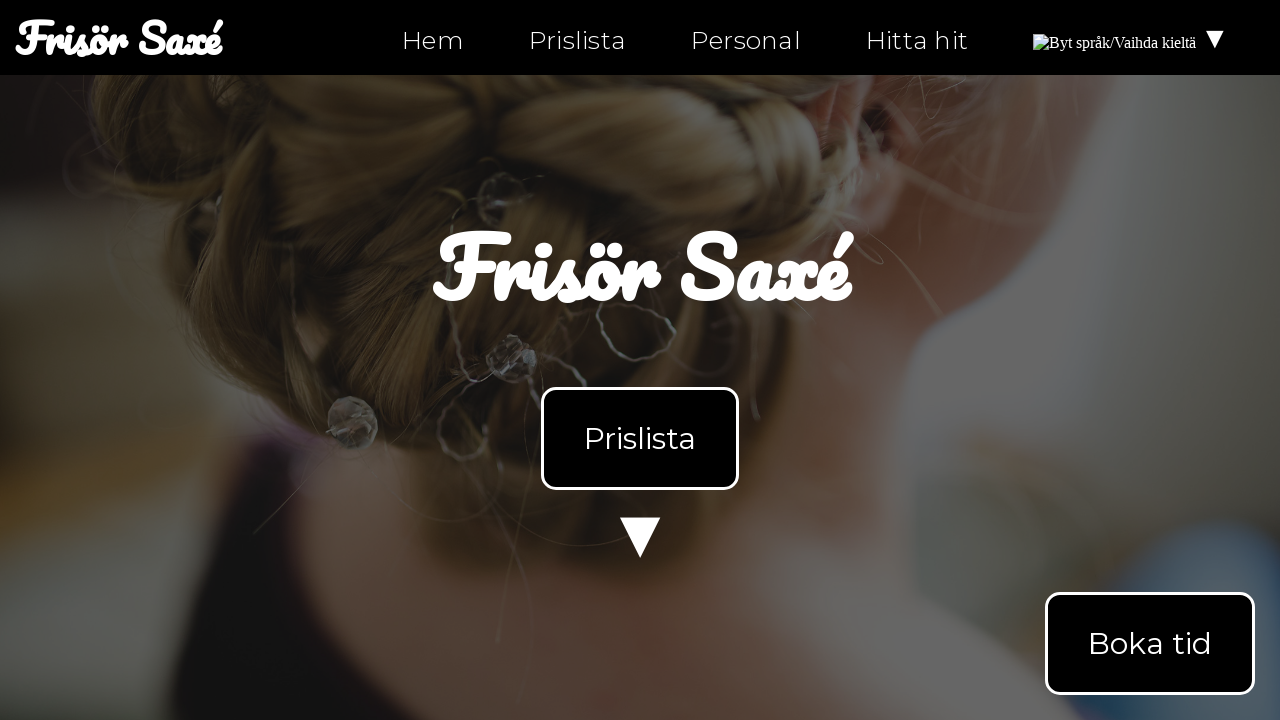

Retrieved body text content from index.html
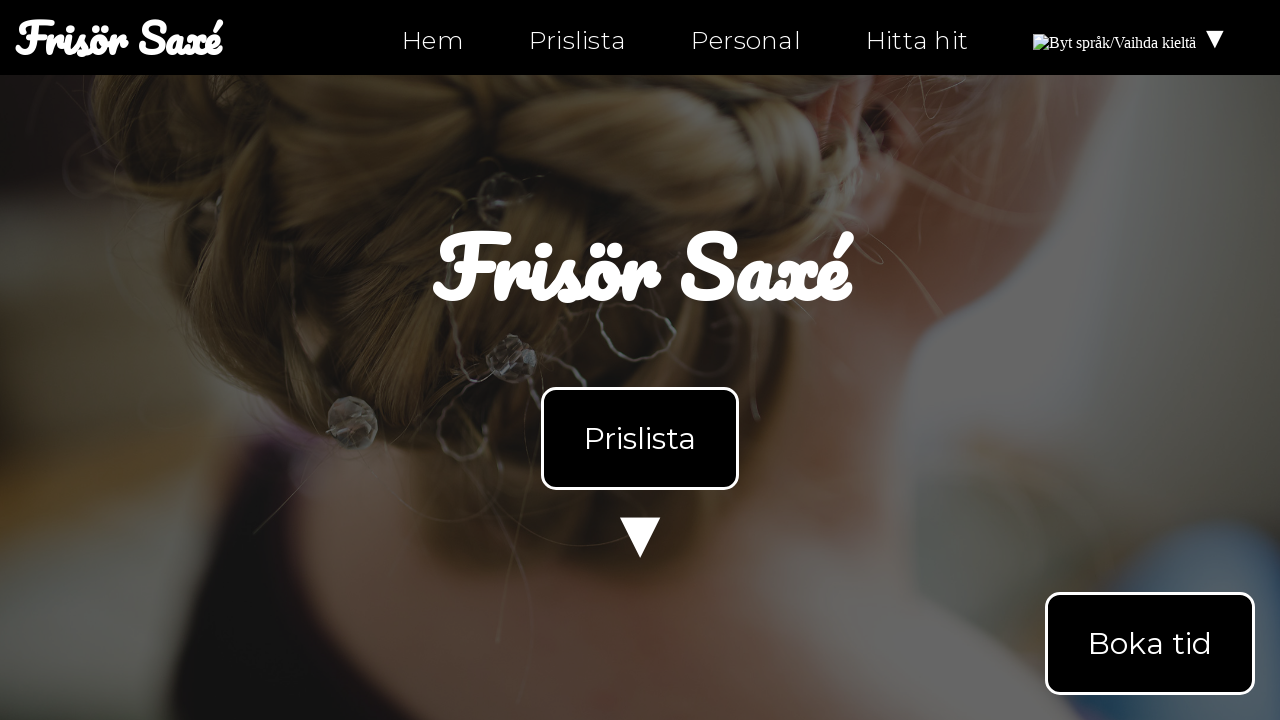

Verified business name 'Frisör Saxé' is present on index.html
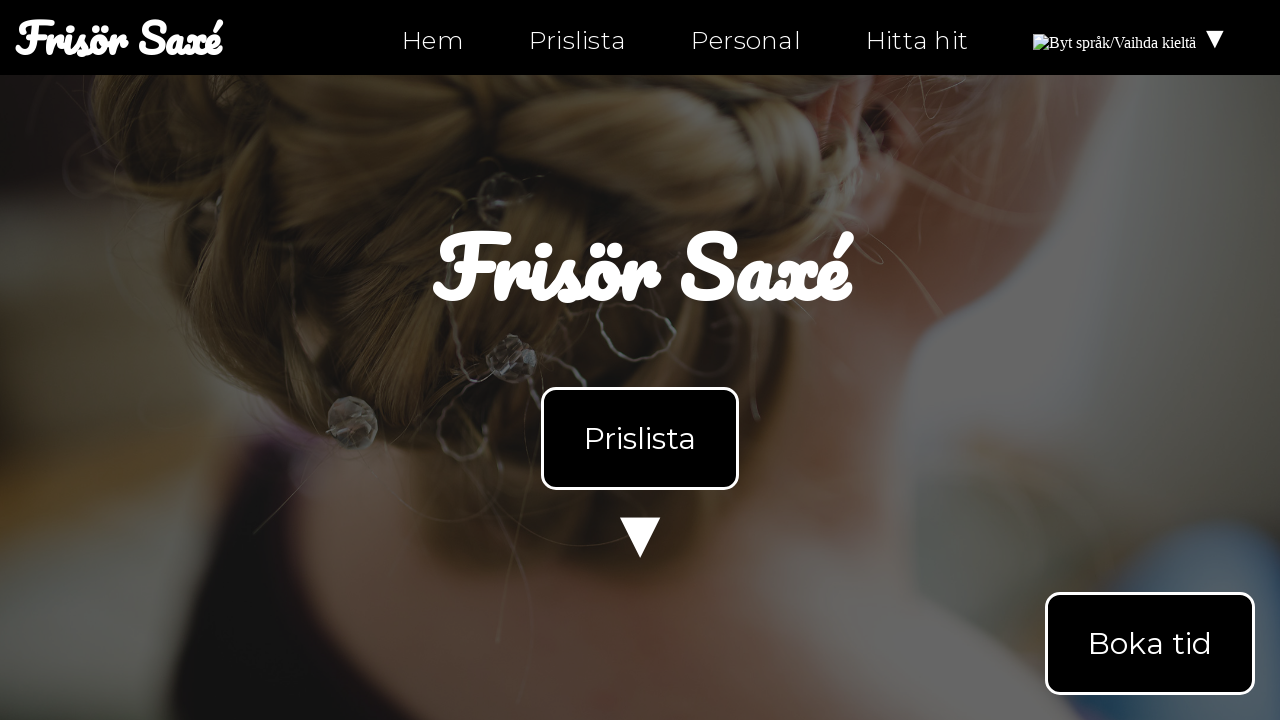

Verified opening hours text 'Öppettider' is present on index.html
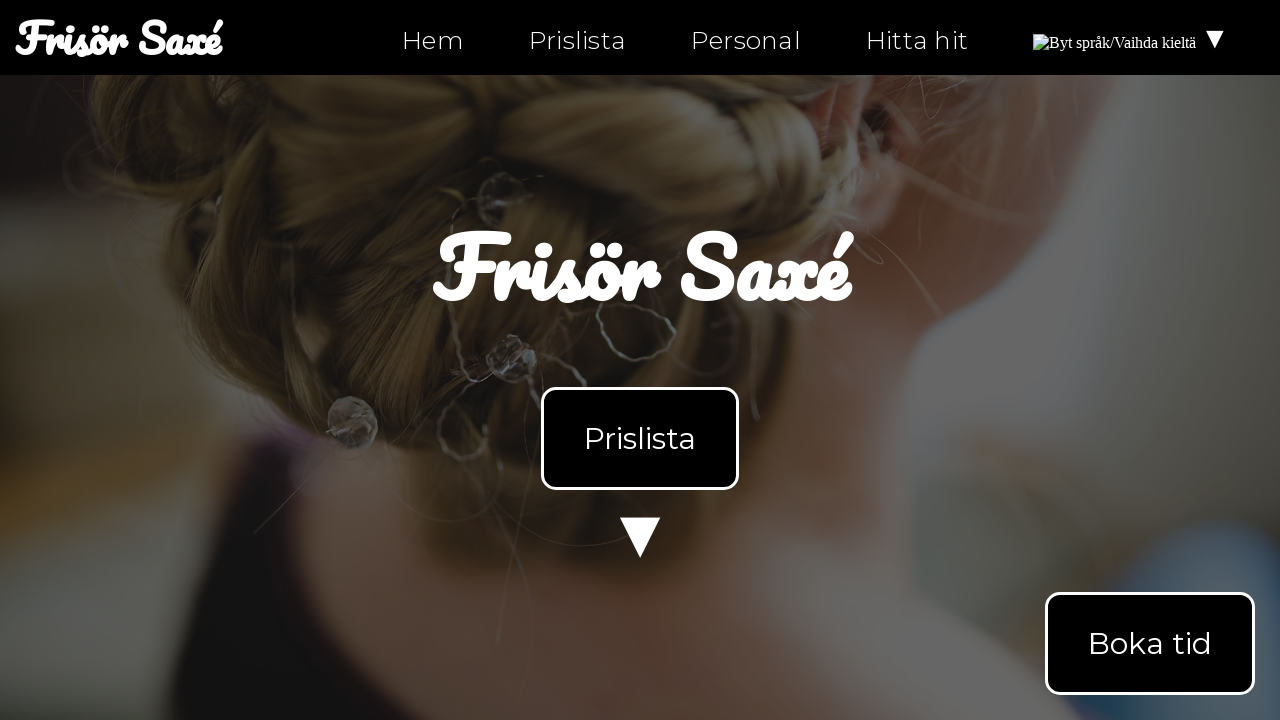

Verified contact number '0630-555-555' is present on index.html
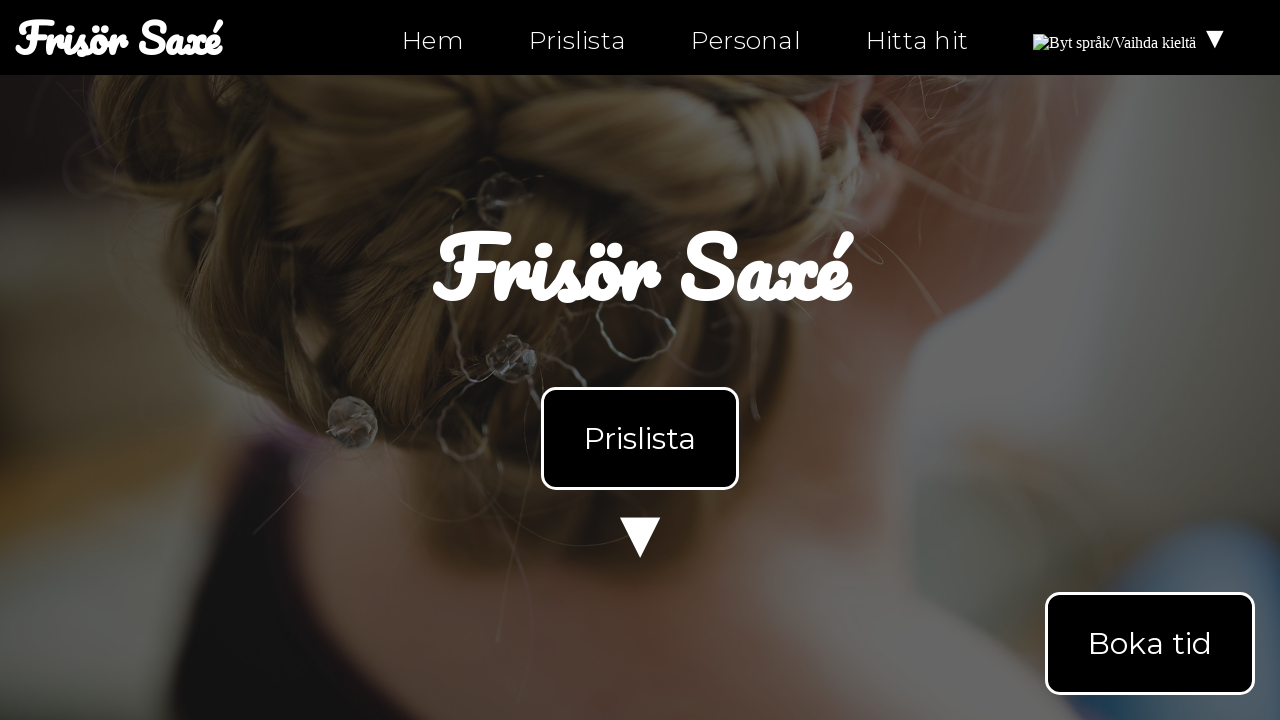

Navigated to personal.html
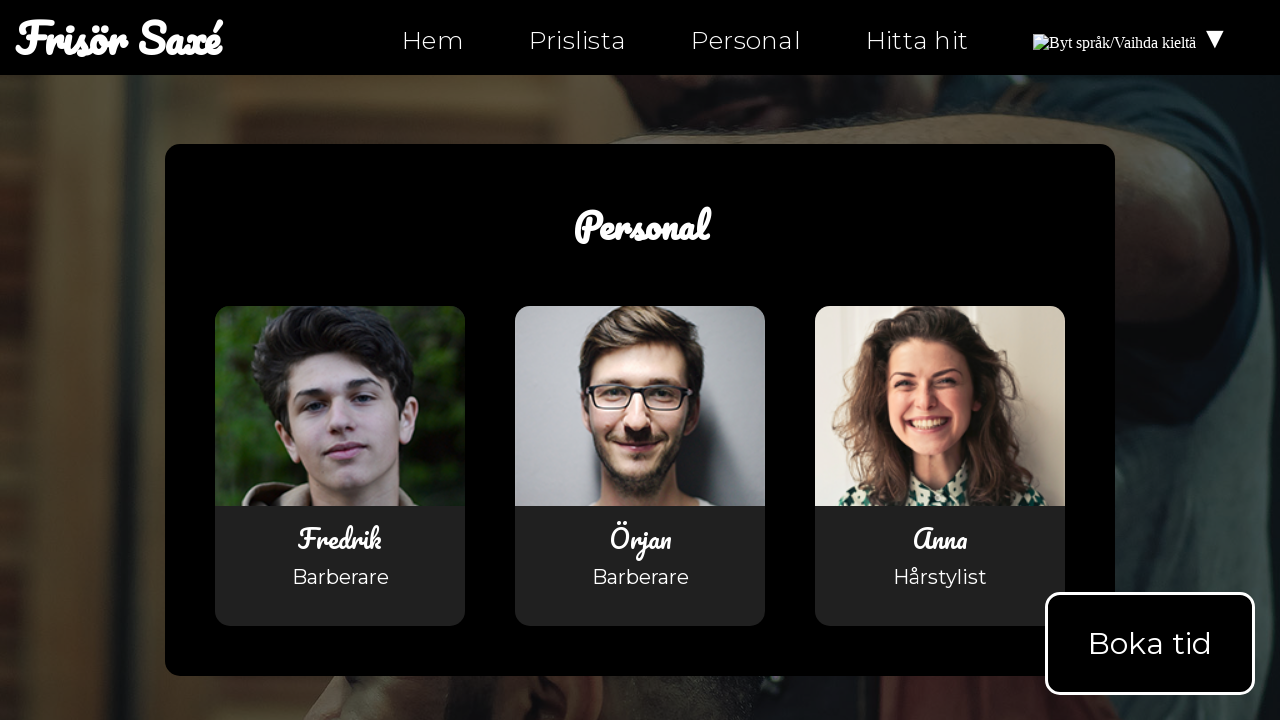

Waited for body element to load on personal.html
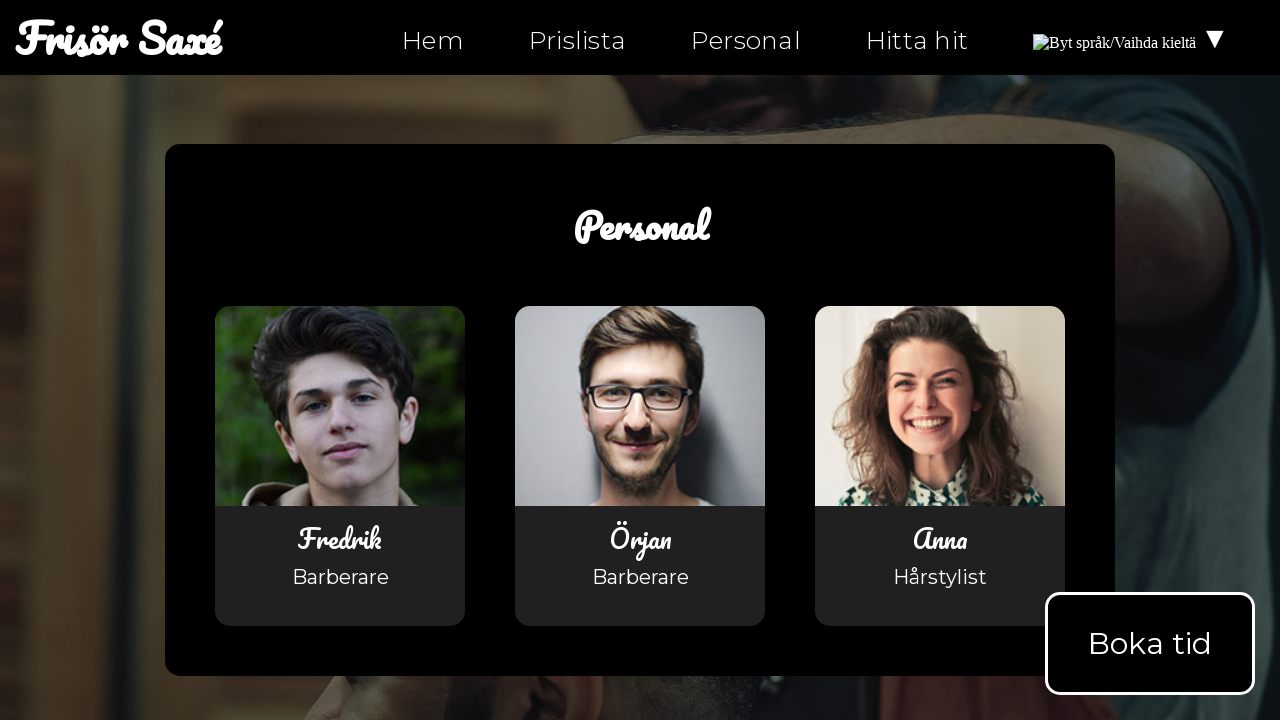

Retrieved body text content from personal.html
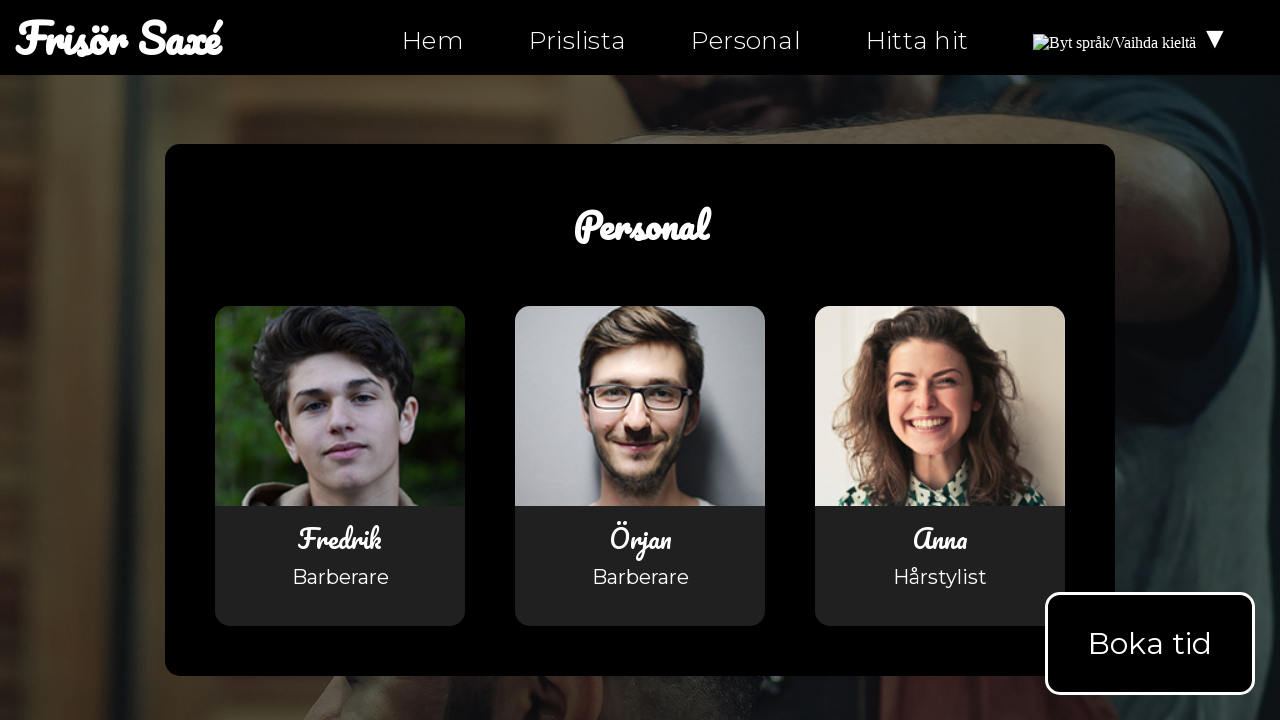

Verified business name 'Frisör Saxé' is present on personal.html
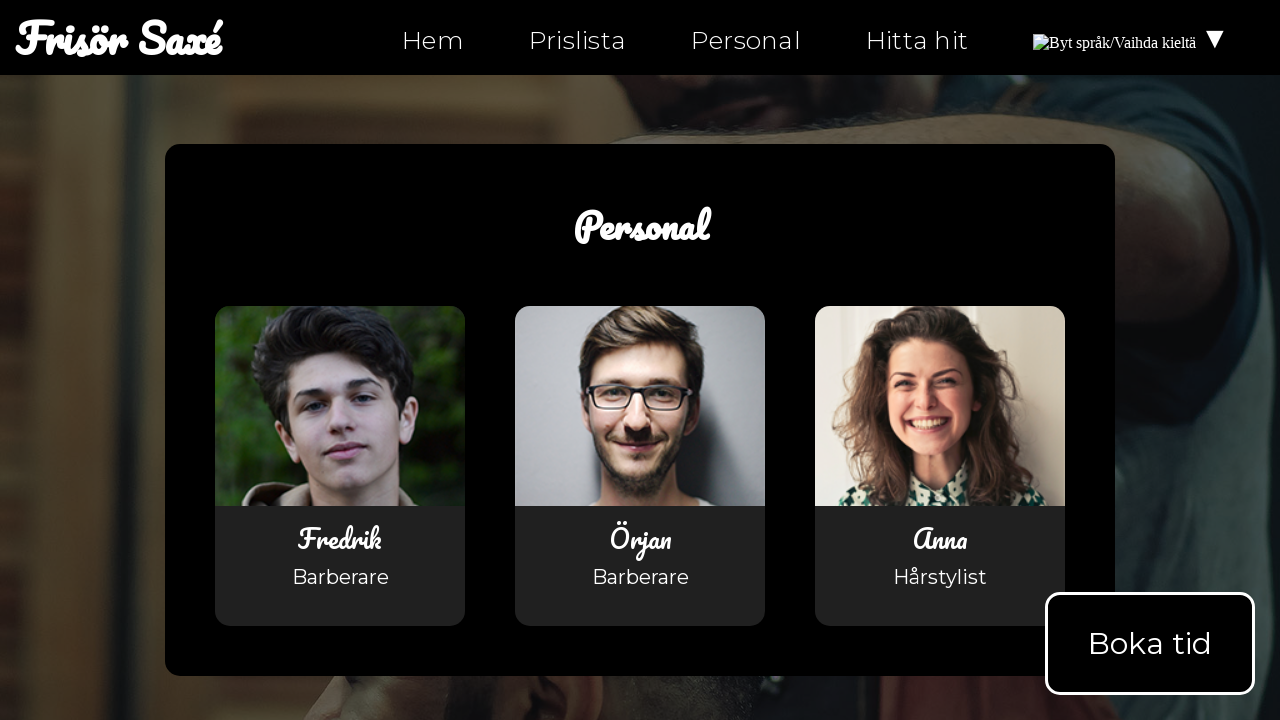

Navigated to hitta-hit.html
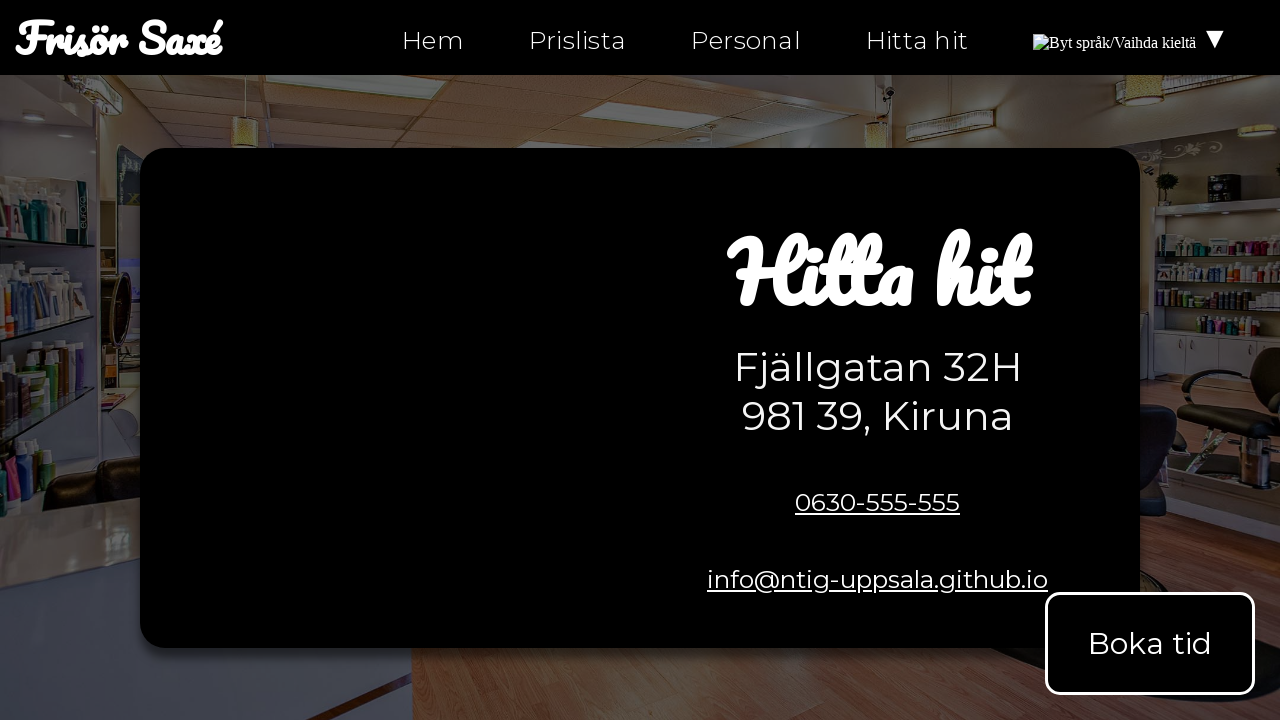

Waited for body element to load on hitta-hit.html
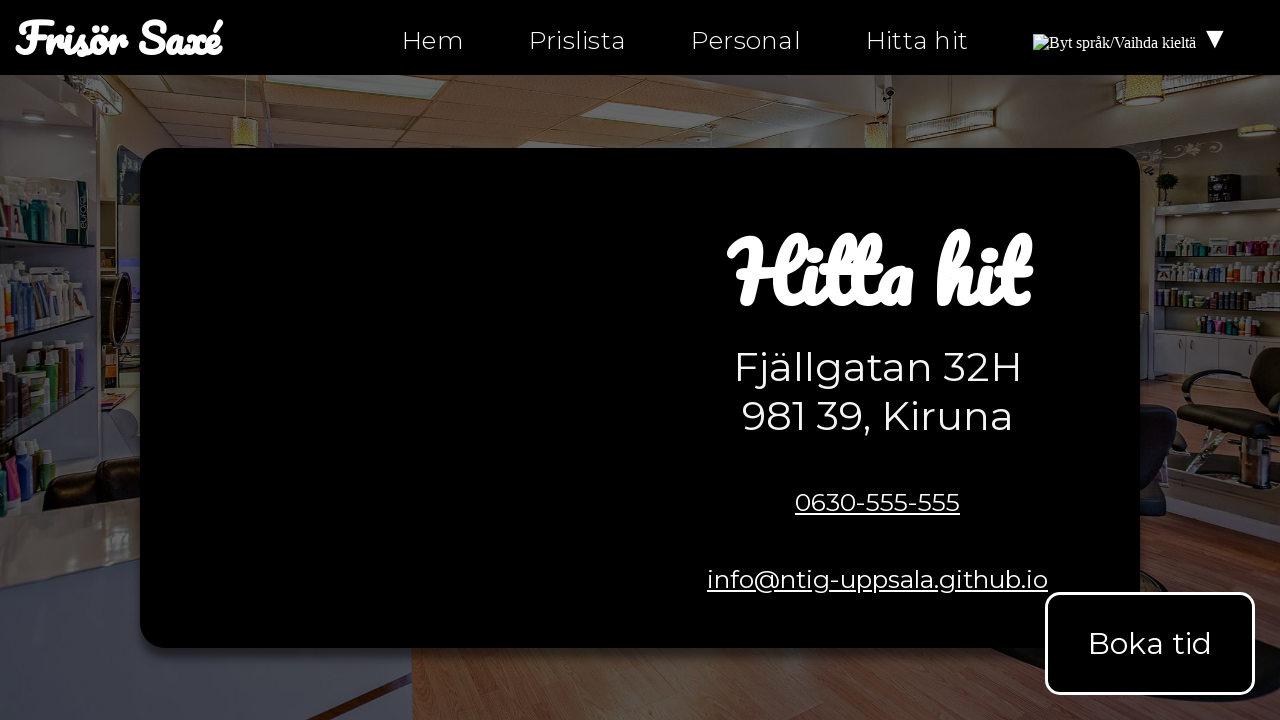

Retrieved body text content from hitta-hit.html
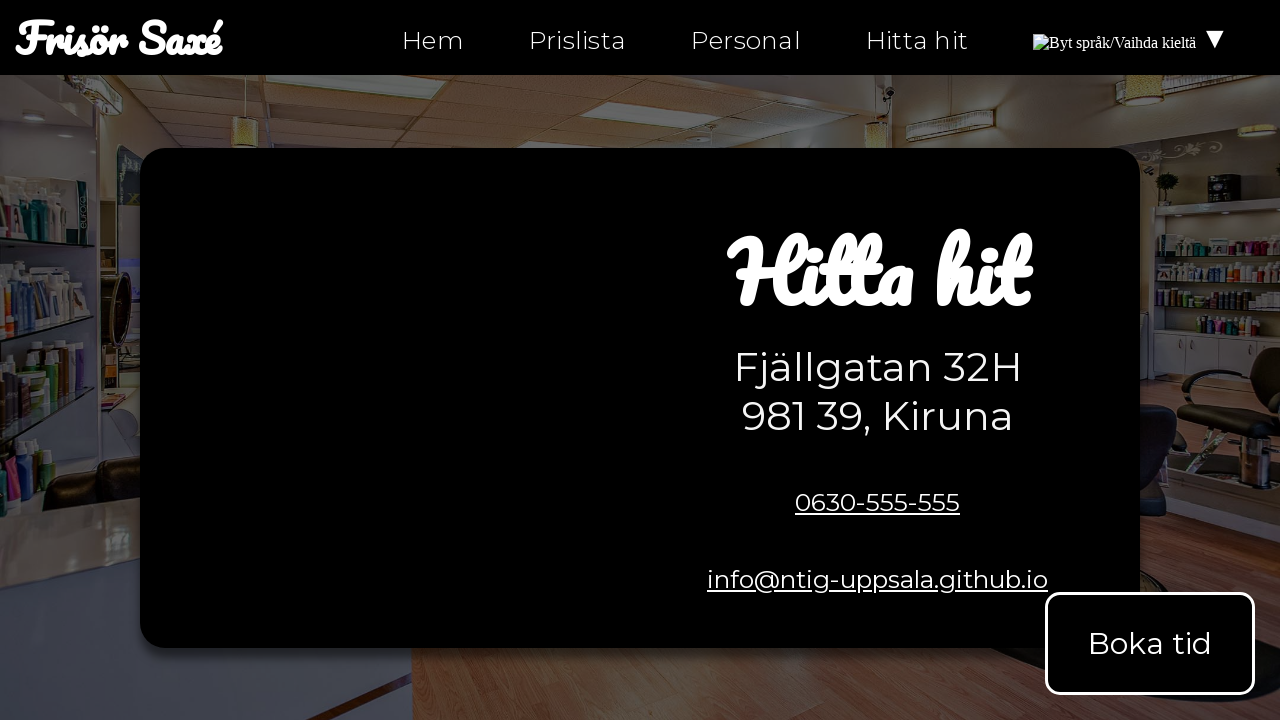

Verified address 'Fjällgatan 32H' is present on hitta-hit.html
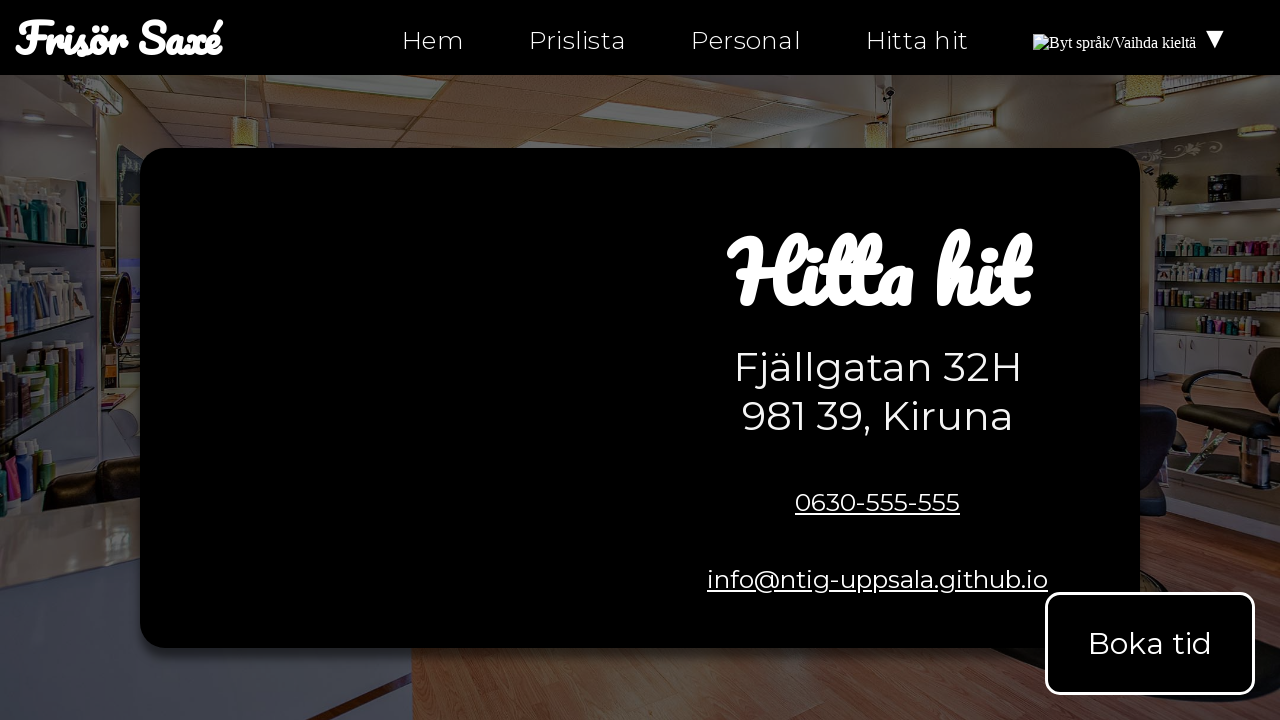

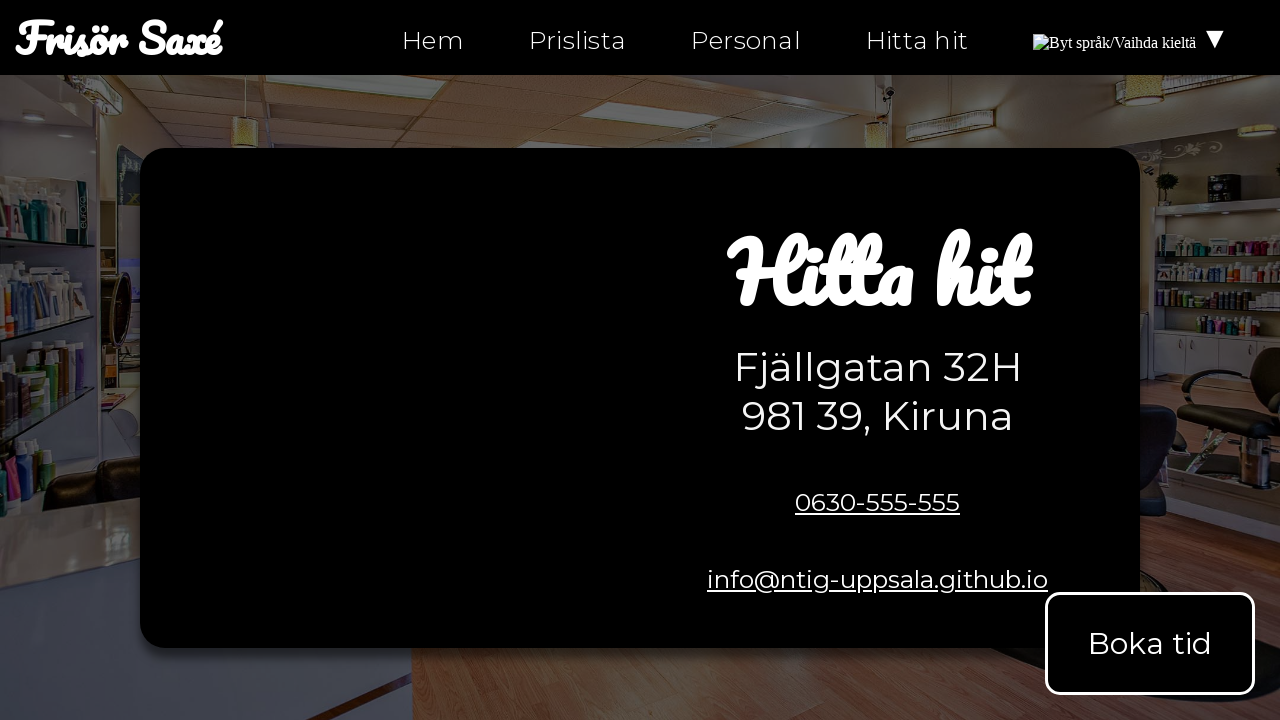